Tests a math challenge form by reading a value from the page, calculating the answer using a logarithmic formula, filling in the result, checking a checkbox, selecting a radio button, and submitting the form.

Starting URL: http://suninjuly.github.io/math.html

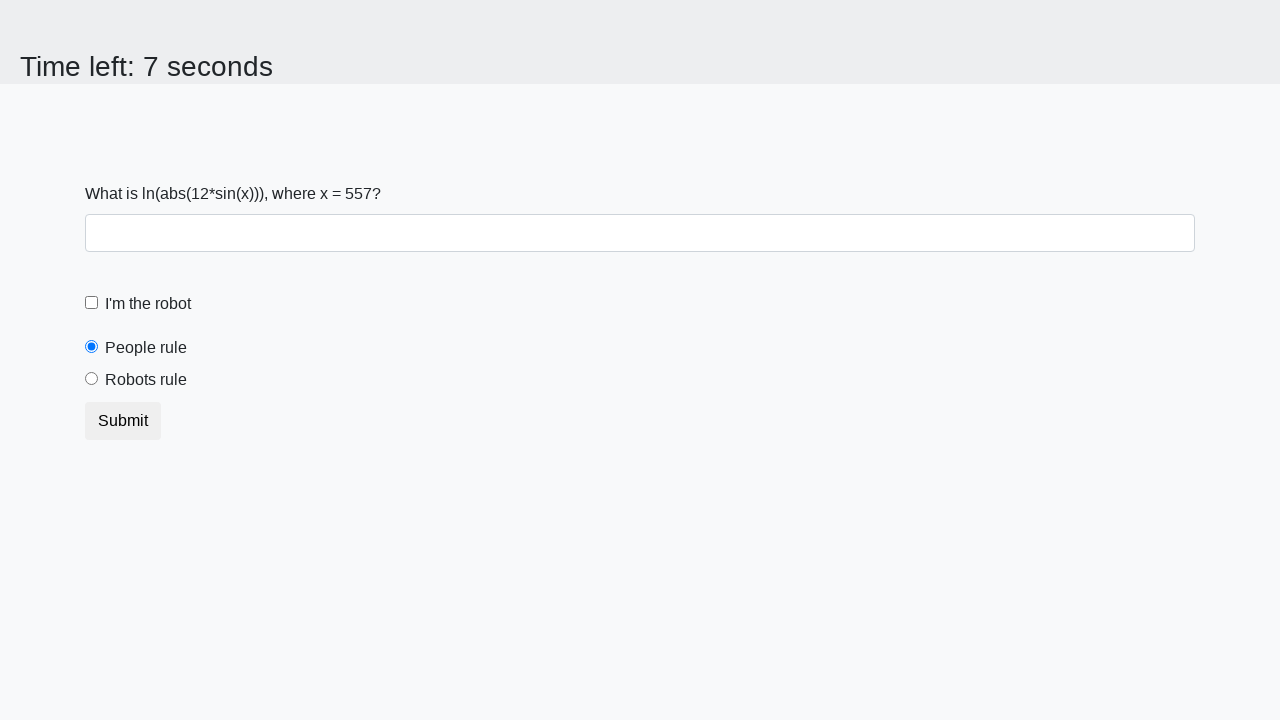

Located and read the x value from the page
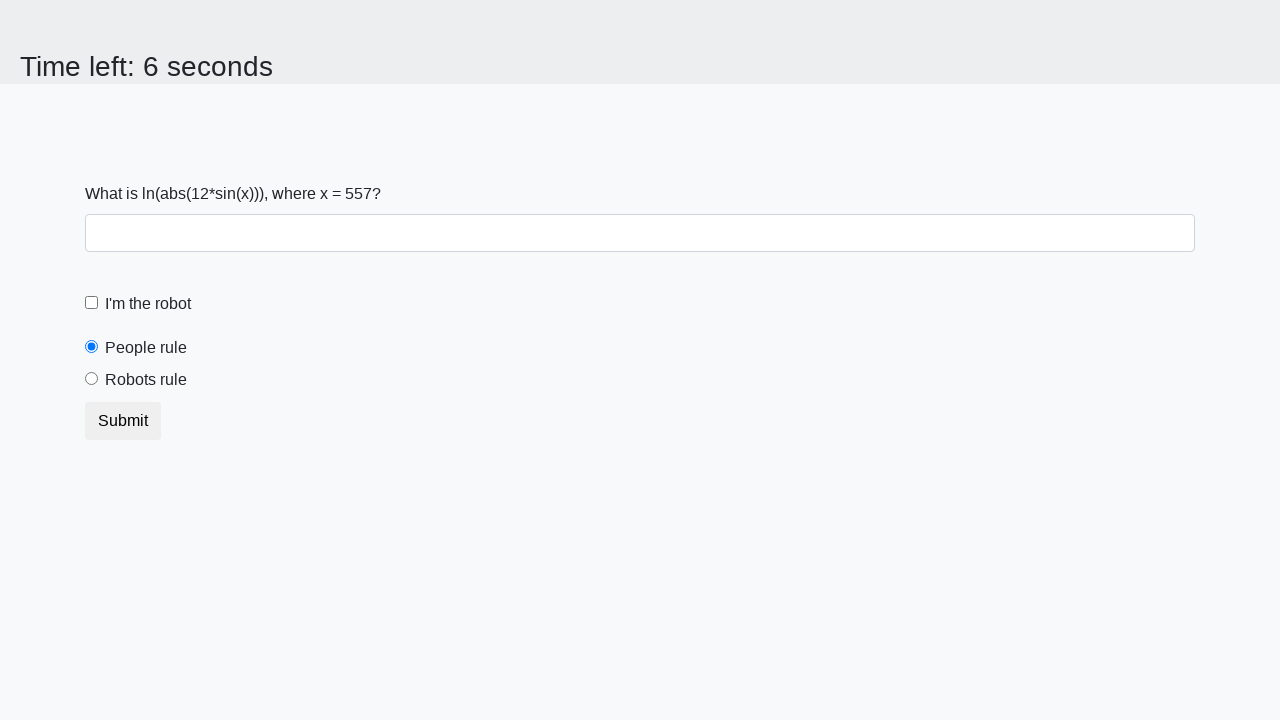

Calculated answer using logarithmic formula: log(|12 * sin(557)|) = 2.2697761979461926
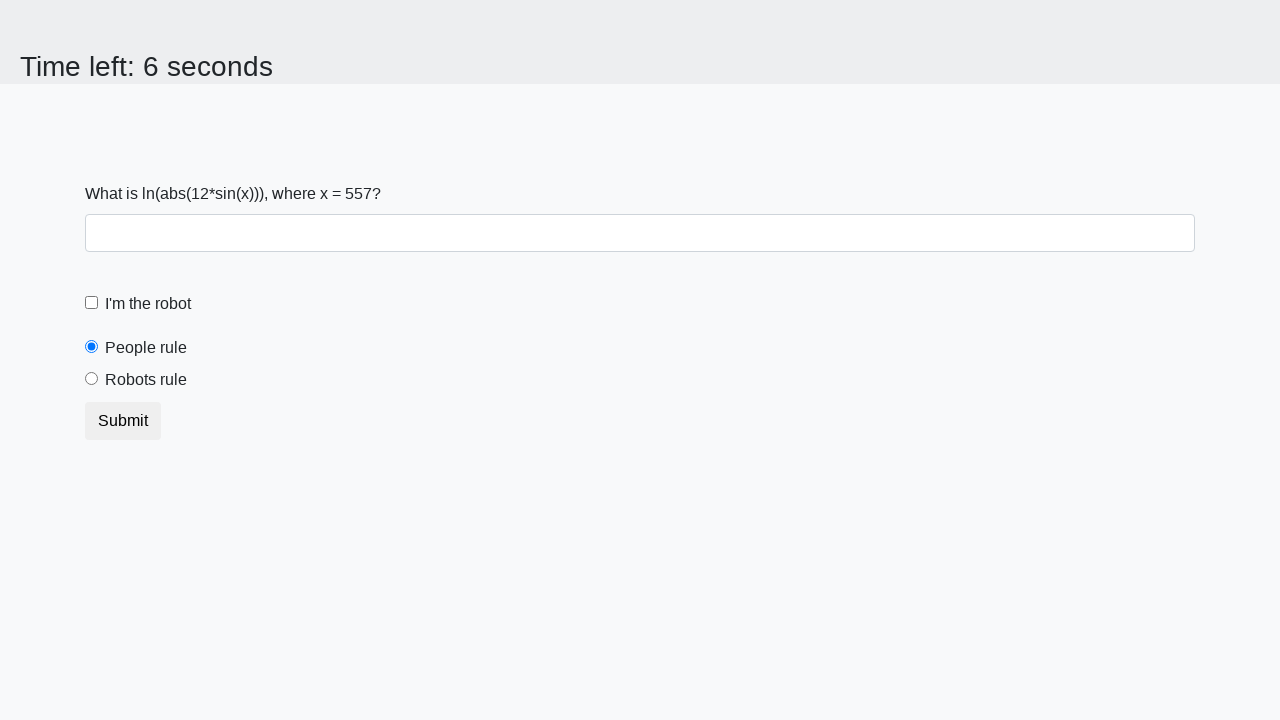

Filled answer field with calculated result: 2.2697761979461926 on input
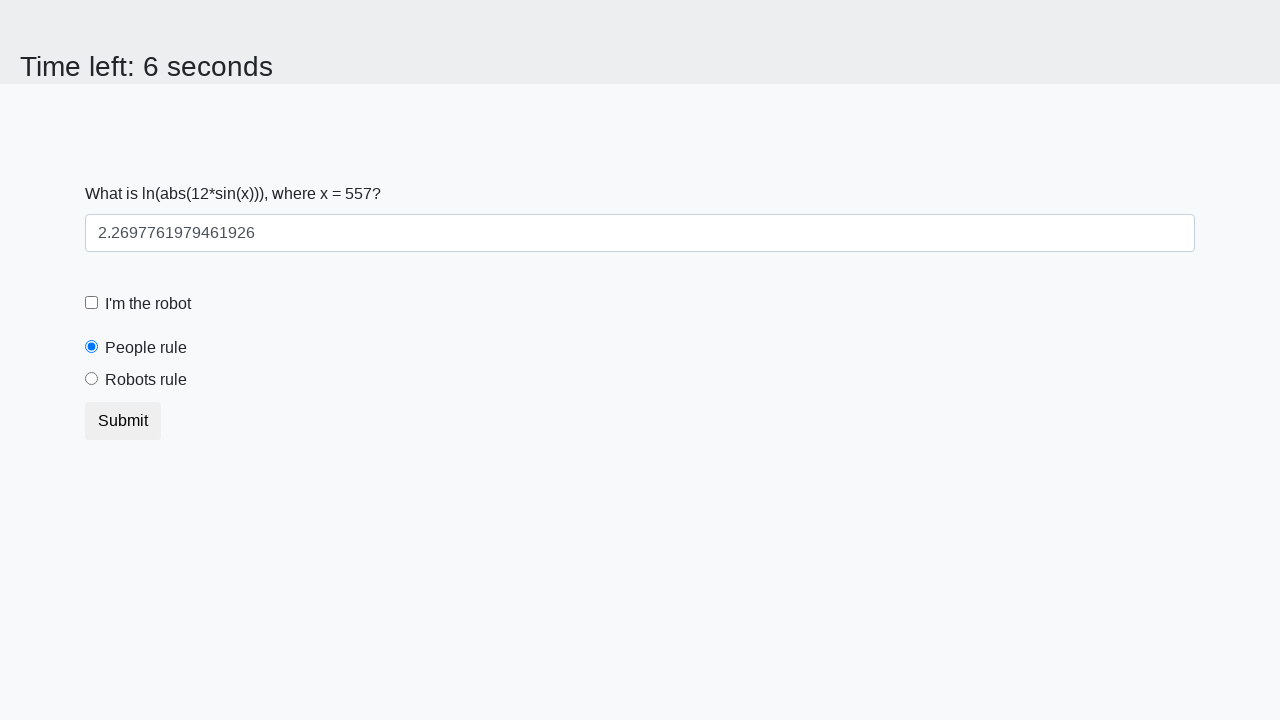

Checked the robot checkbox at (92, 303) on #robotCheckbox
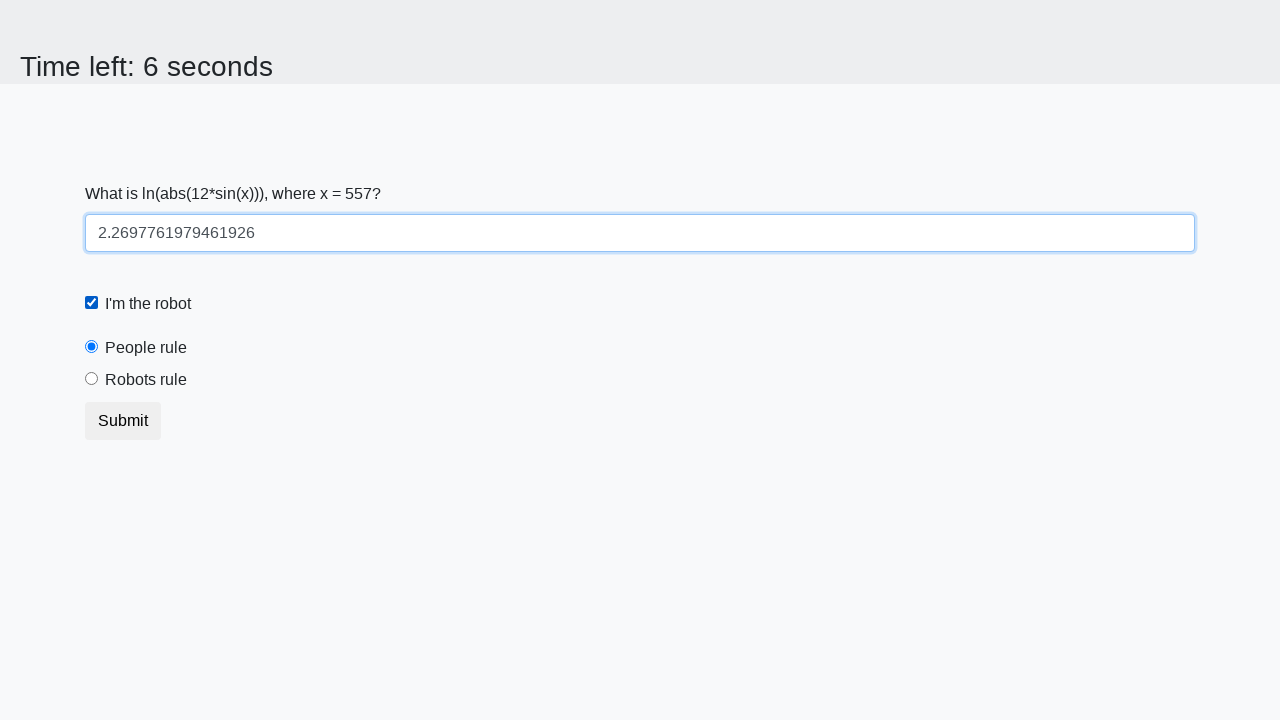

Selected the 'robots rule' radio button at (92, 379) on #robotsRule
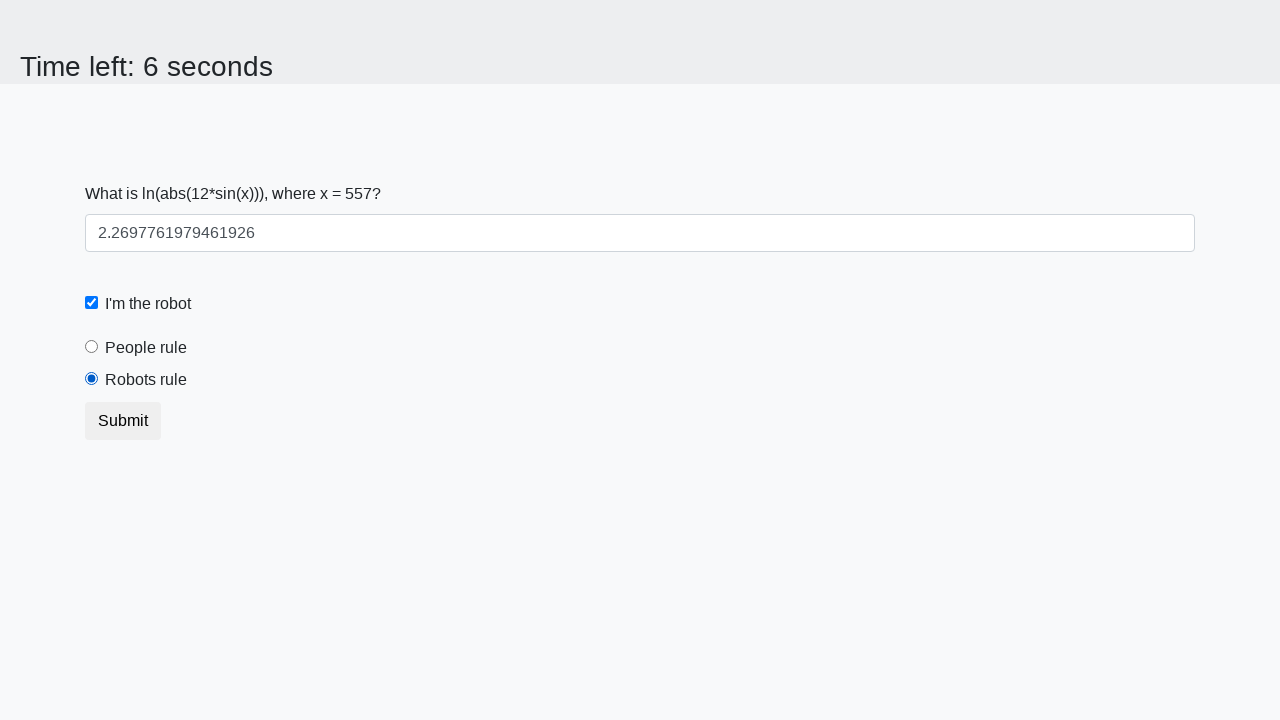

Submitted the math challenge form at (123, 421) on button.btn
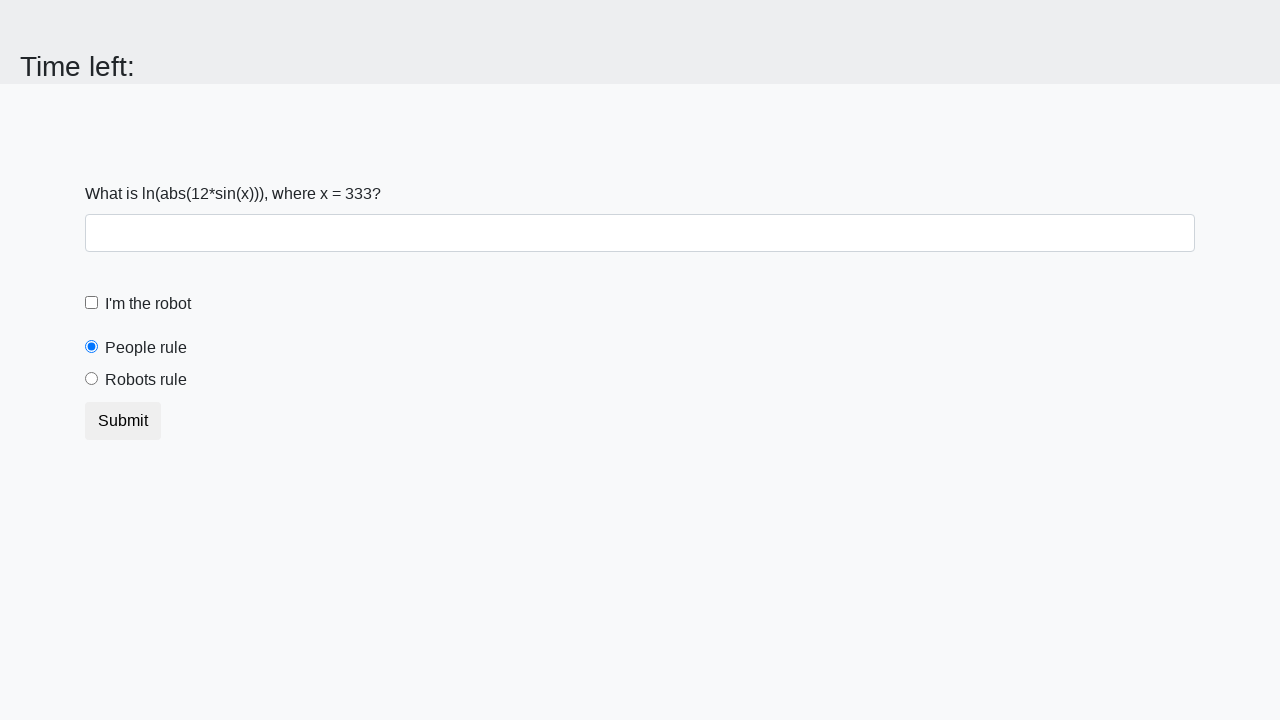

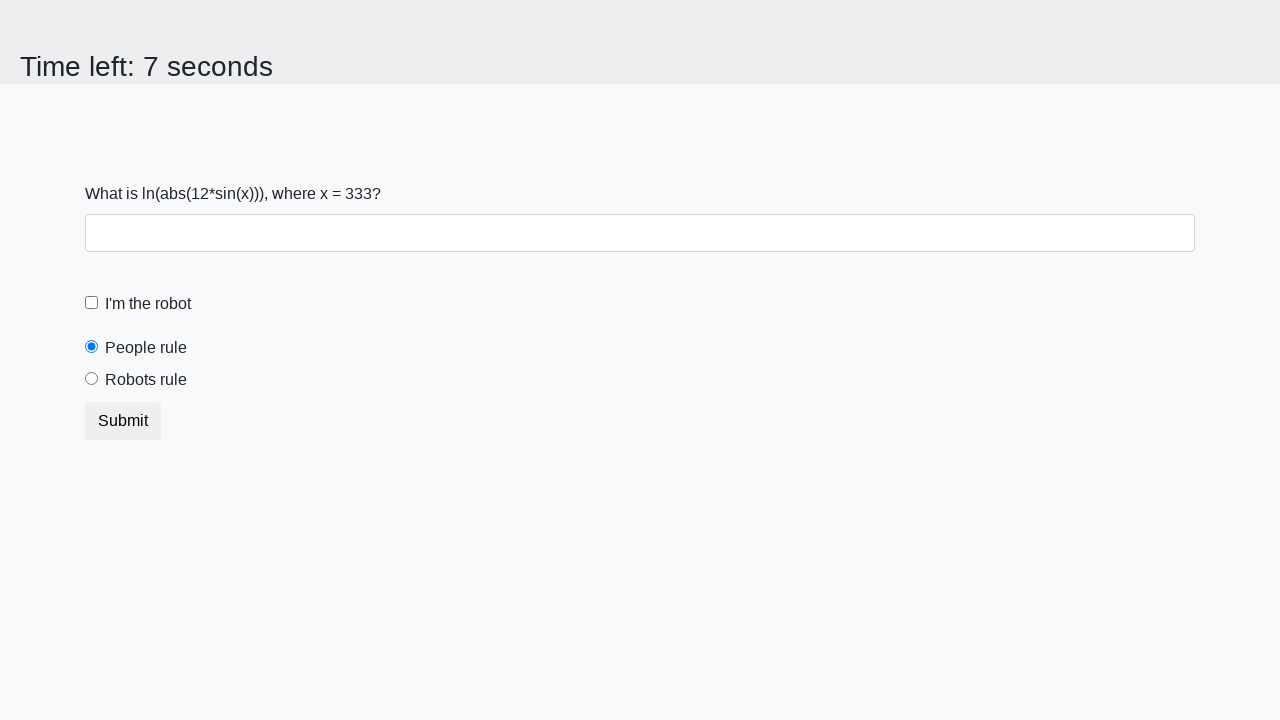